Tests browser navigation functionality by navigating to a website, then using back, forward, and refresh browser controls

Starting URL: https://www.redbus.com/

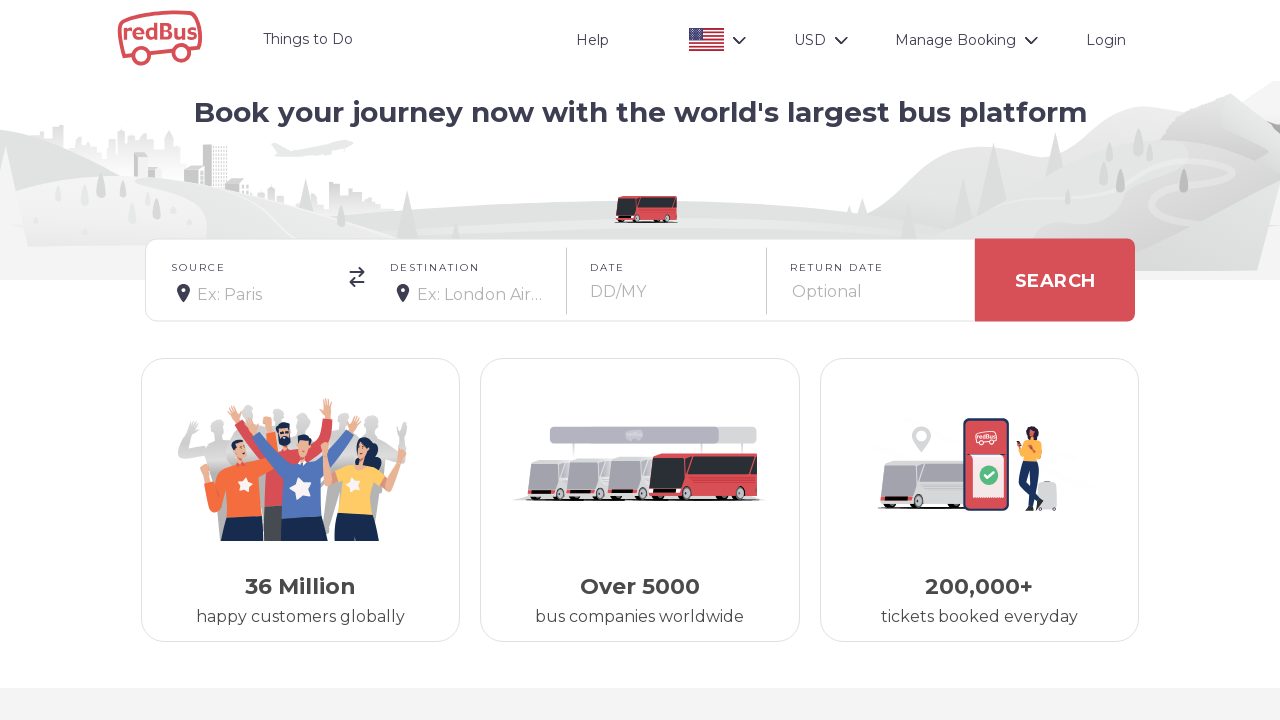

Navigated back to previous page
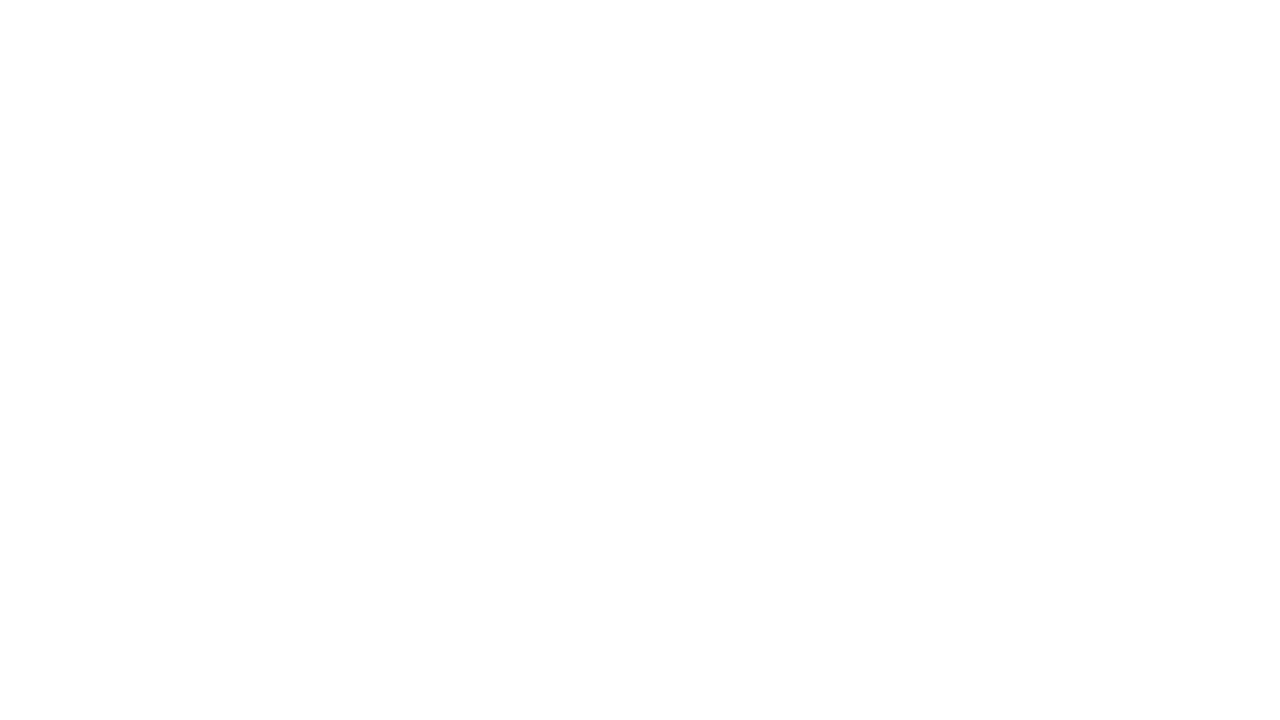

Navigated forward to redbus.com
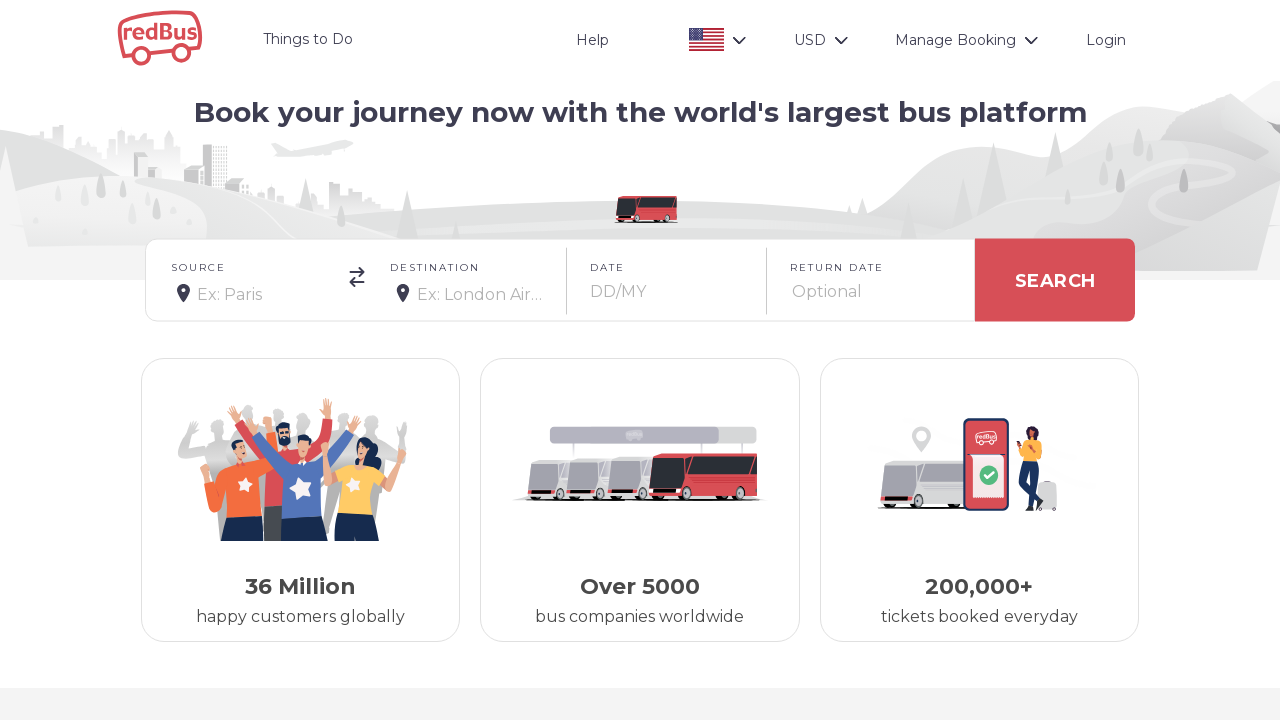

Refreshed the current page
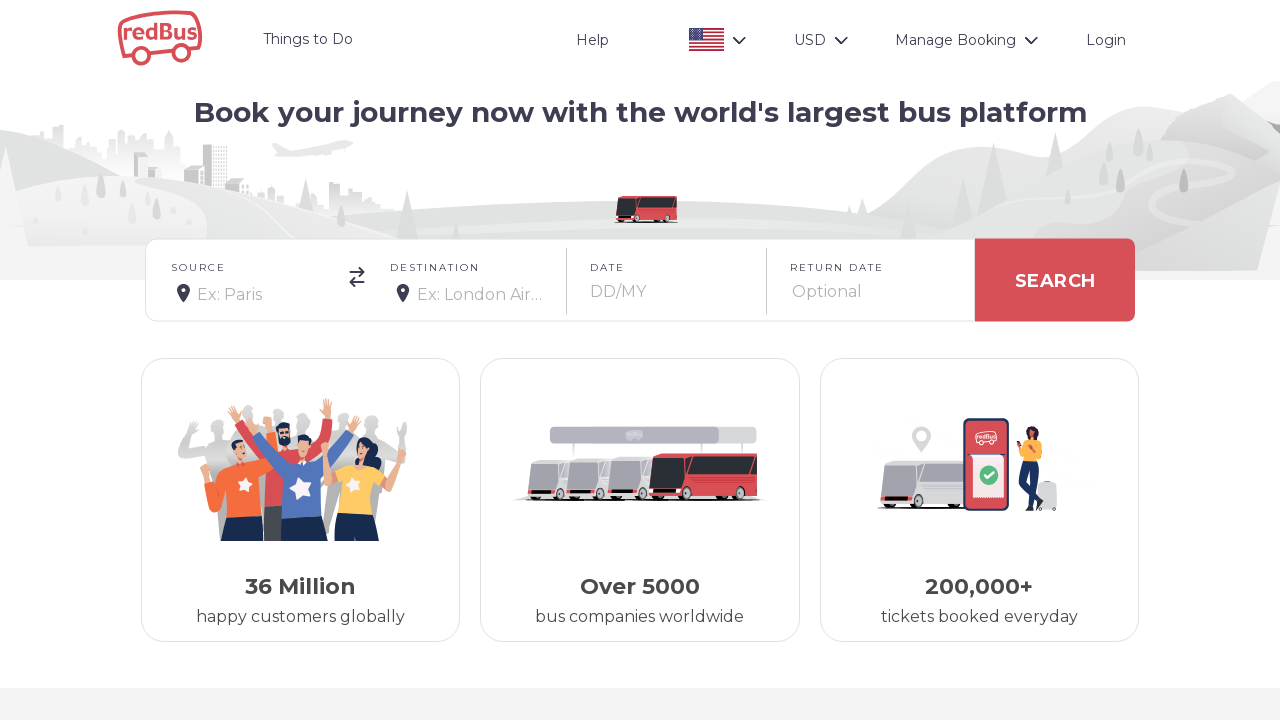

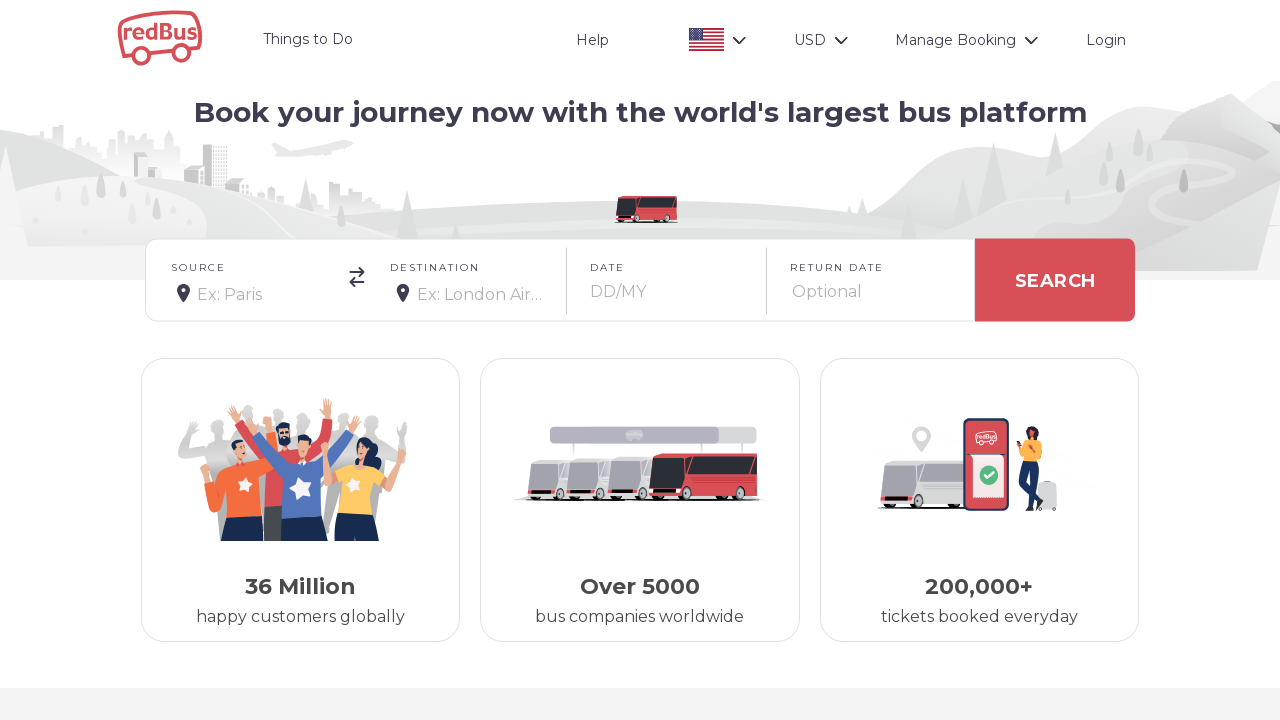